Navigates to Tutorialspoint homepage and checks for window handles, though no new windows are actually opened in this test

Starting URL: https://www.tutorialspoint.com/index.htm

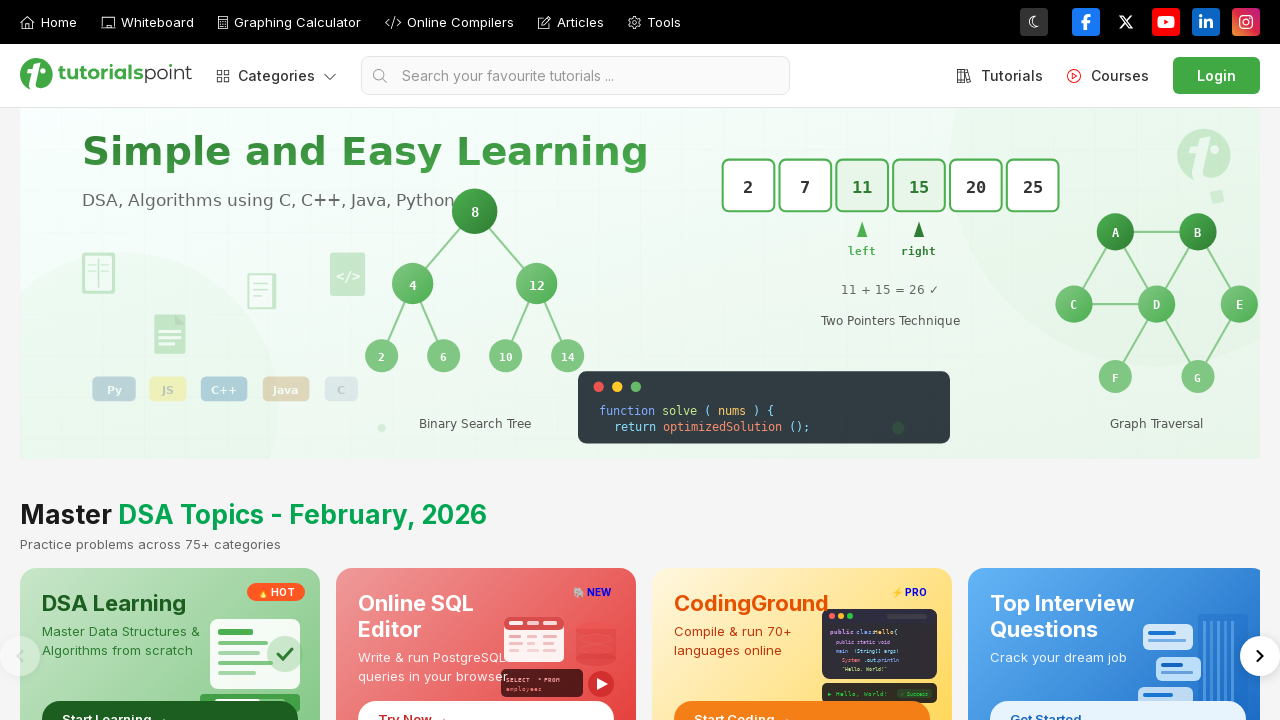

Waited for page DOM to load on Tutorialspoint homepage
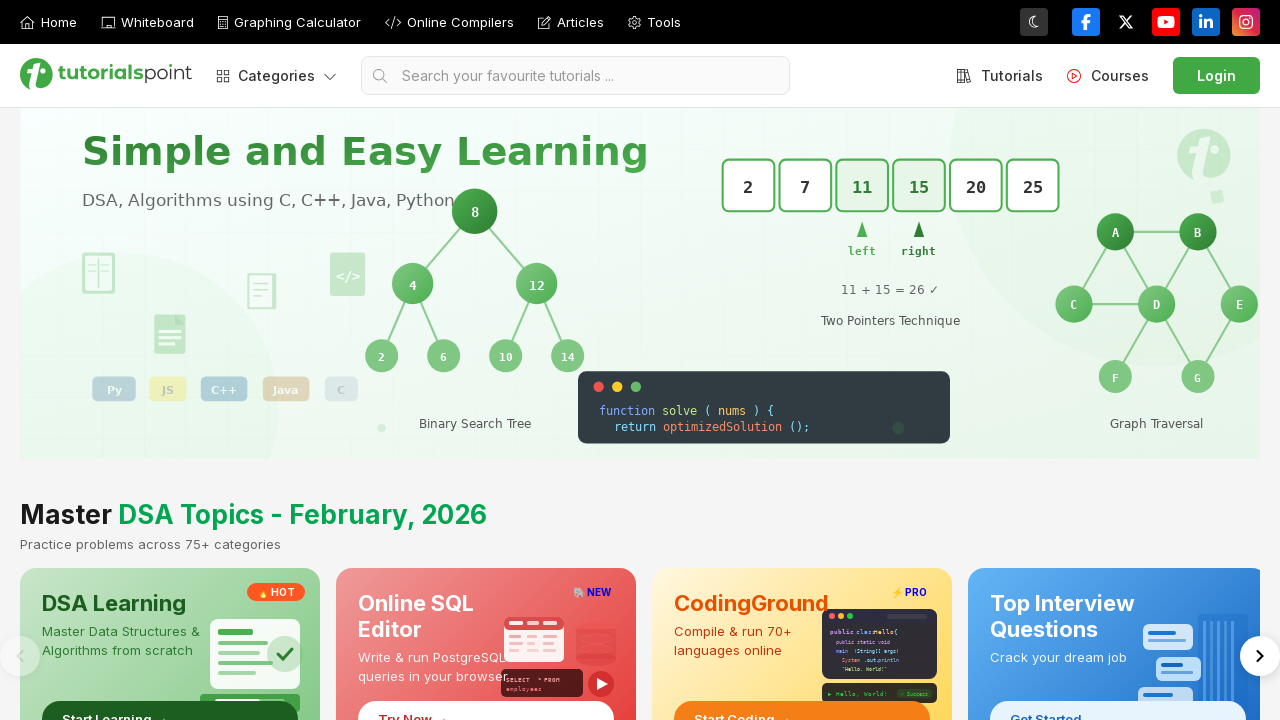

Retrieved current page URL
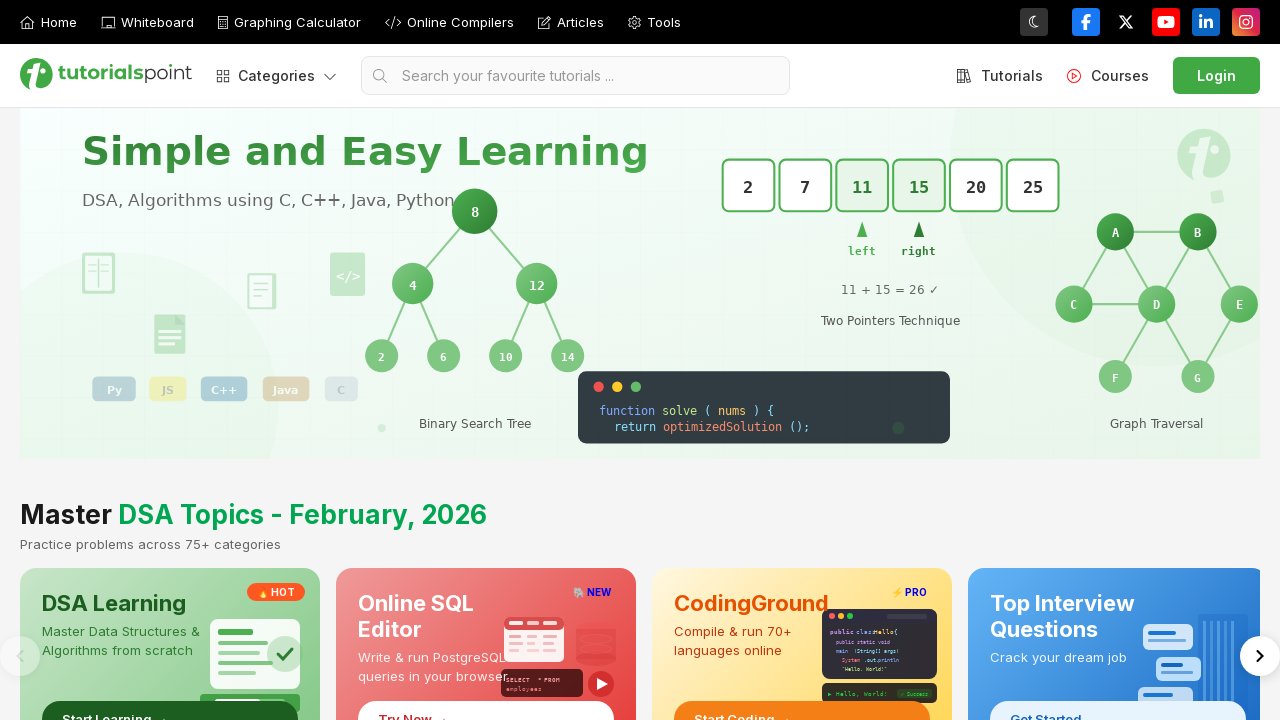

Verified that current URL contains 'tutorialspoint.com'
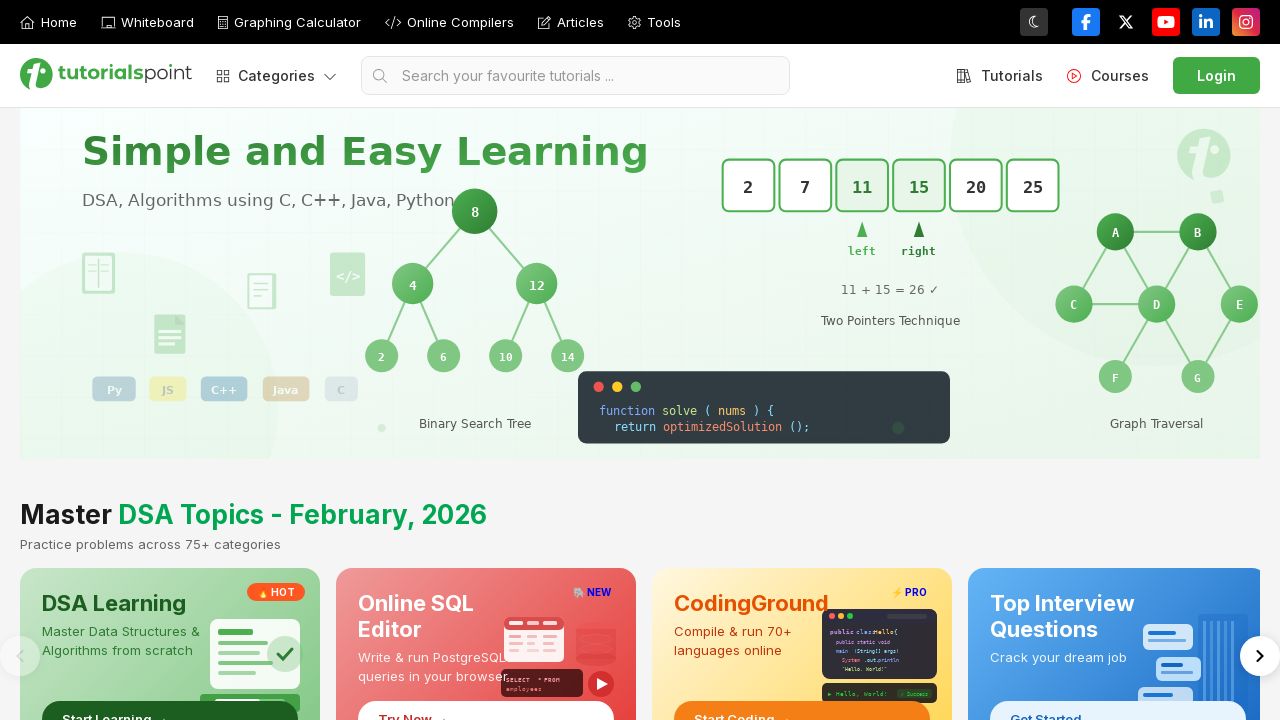

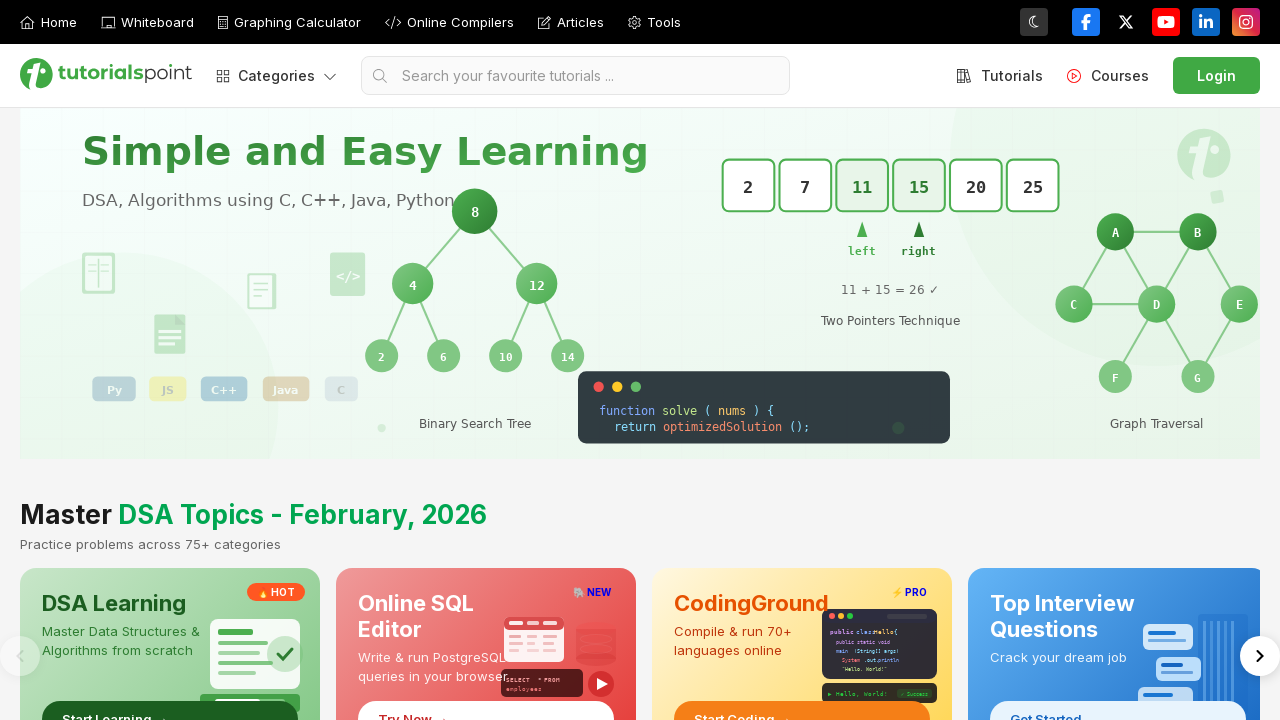